Tests that form elements (email input, education textarea, age radio button) are displayed and fills them with test data when visible.

Starting URL: https://automationfc.github.io/basic-form/index.html

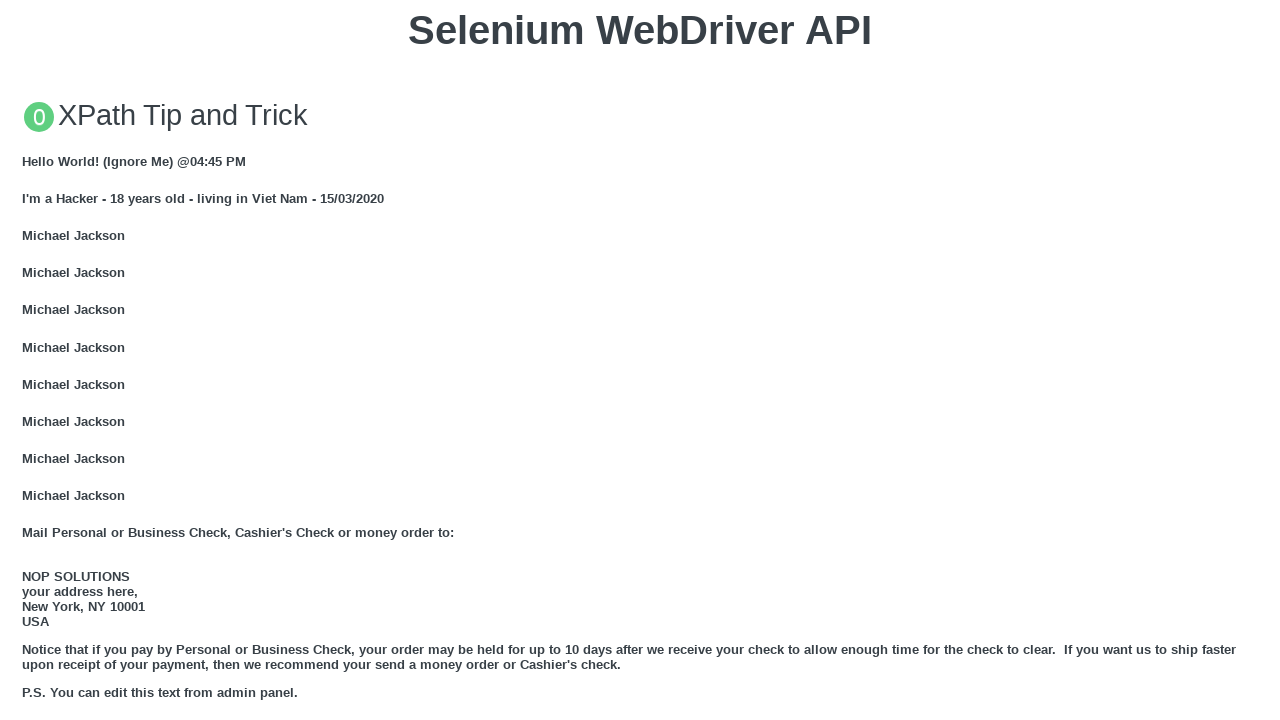

Email input is visible and filled with 'testuser.auto@gmail.com' on input#email
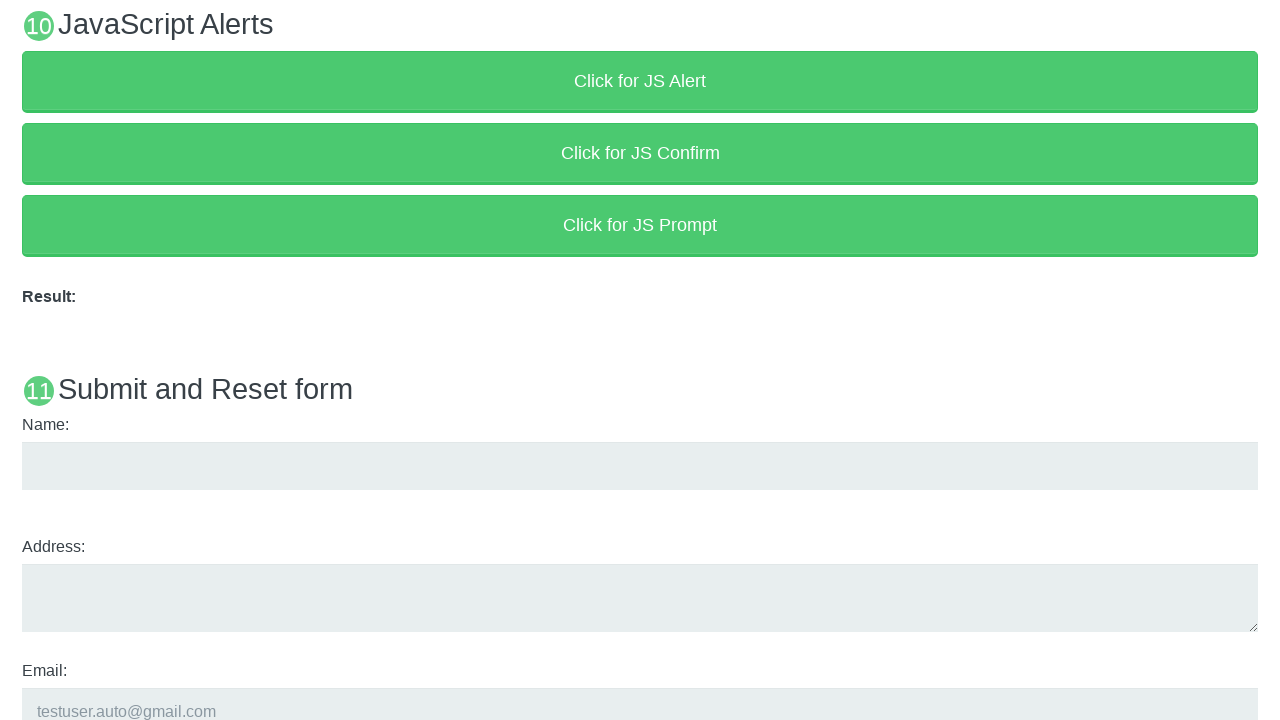

Education textarea is visible and filled with 'Automation Testing' on textarea#edu
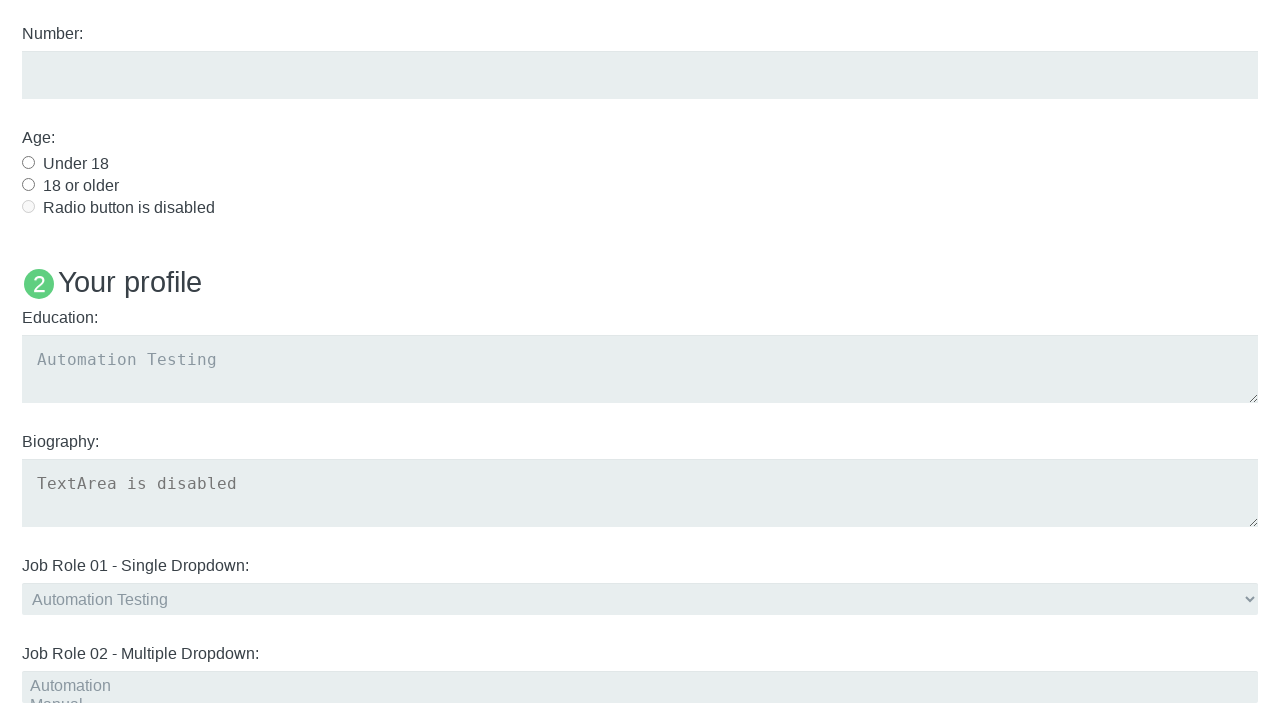

Under 18 radio button is visible and clicked at (28, 162) on input#under_18
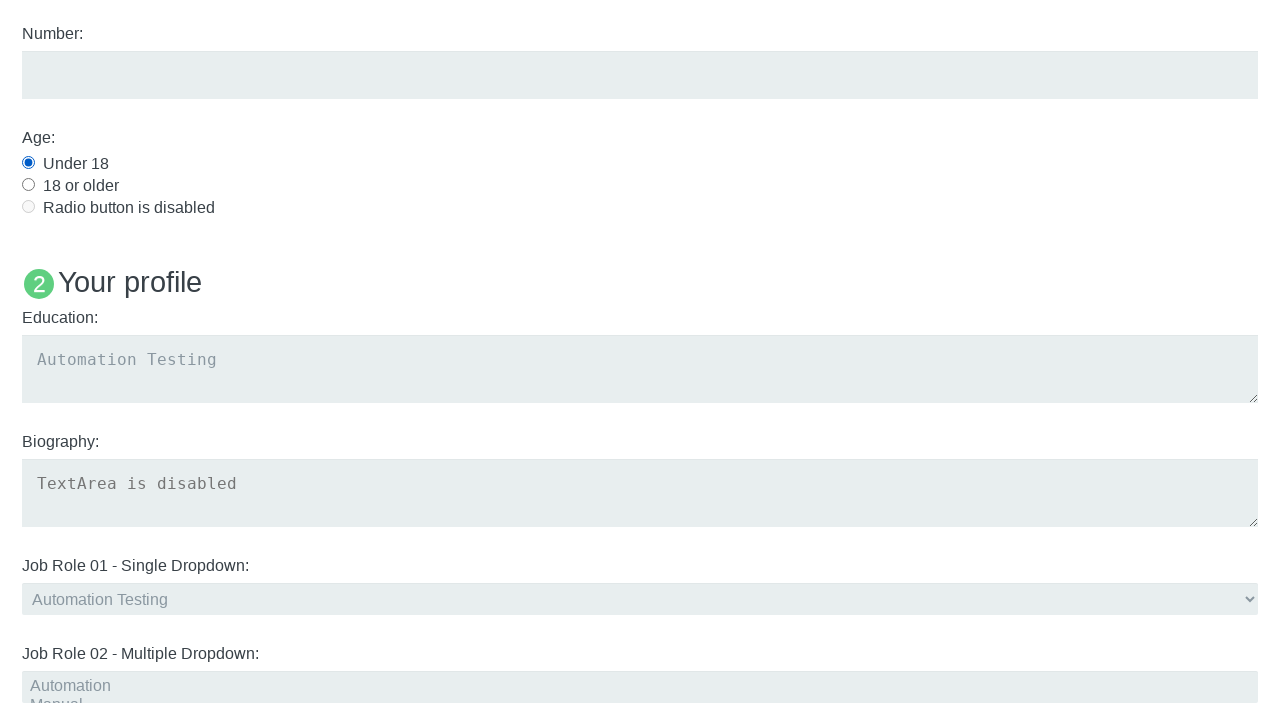

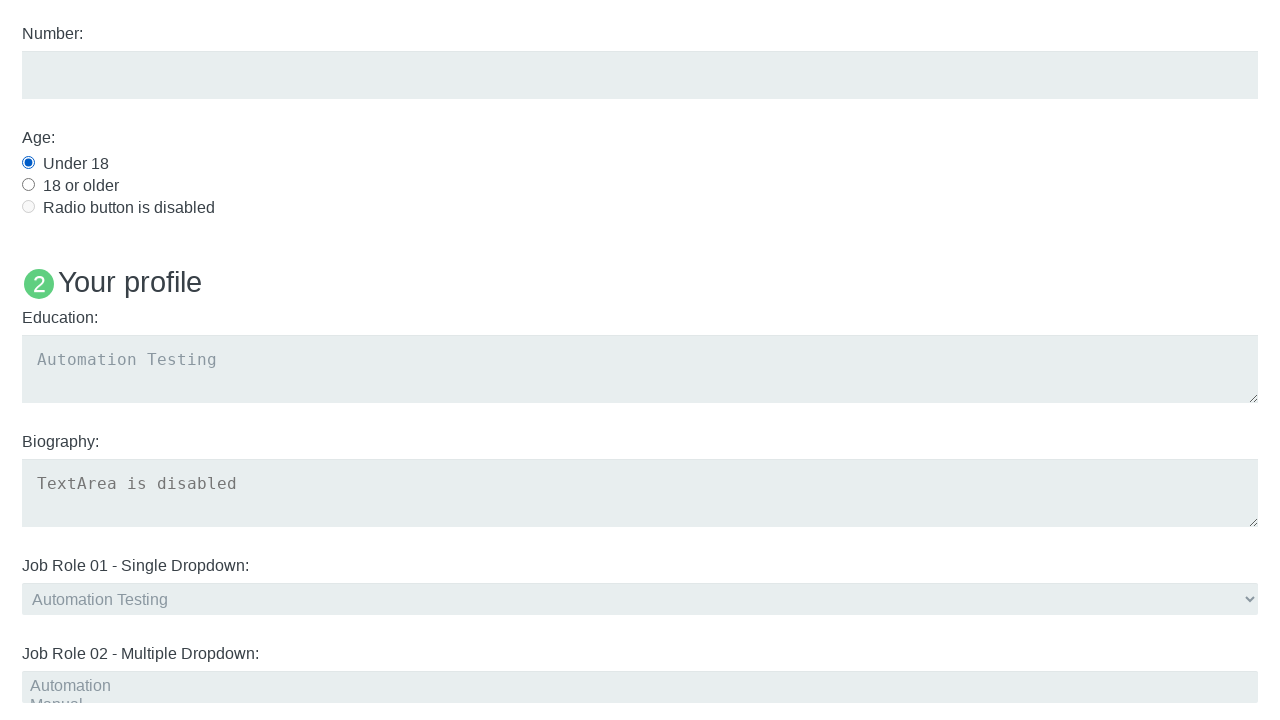